Tests JavaScript alert dialog handling by clicking a button to trigger an alert, waiting for it to appear, verifying its text content, and accepting (dismissing) the alert.

Starting URL: https://bonigarcia.dev/selenium-webdriver-java/dialog-boxes.html

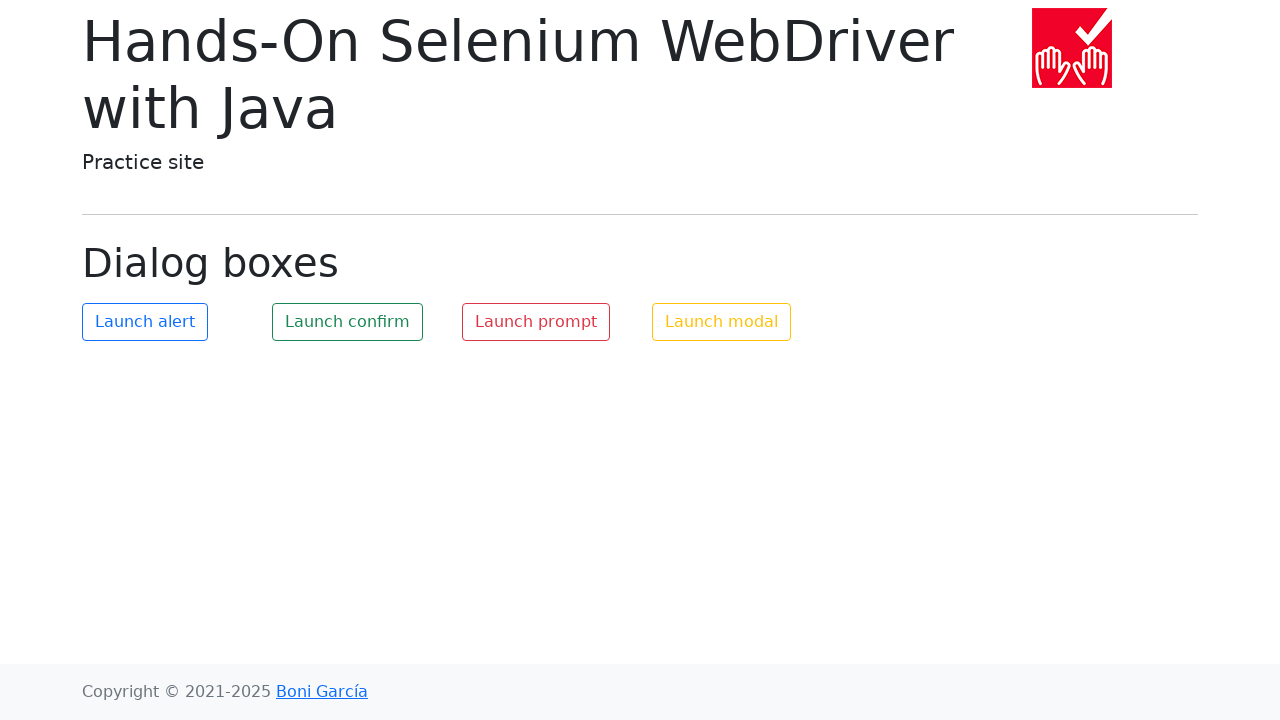

Clicked alert button to trigger JavaScript alert dialog at (145, 322) on #my-alert
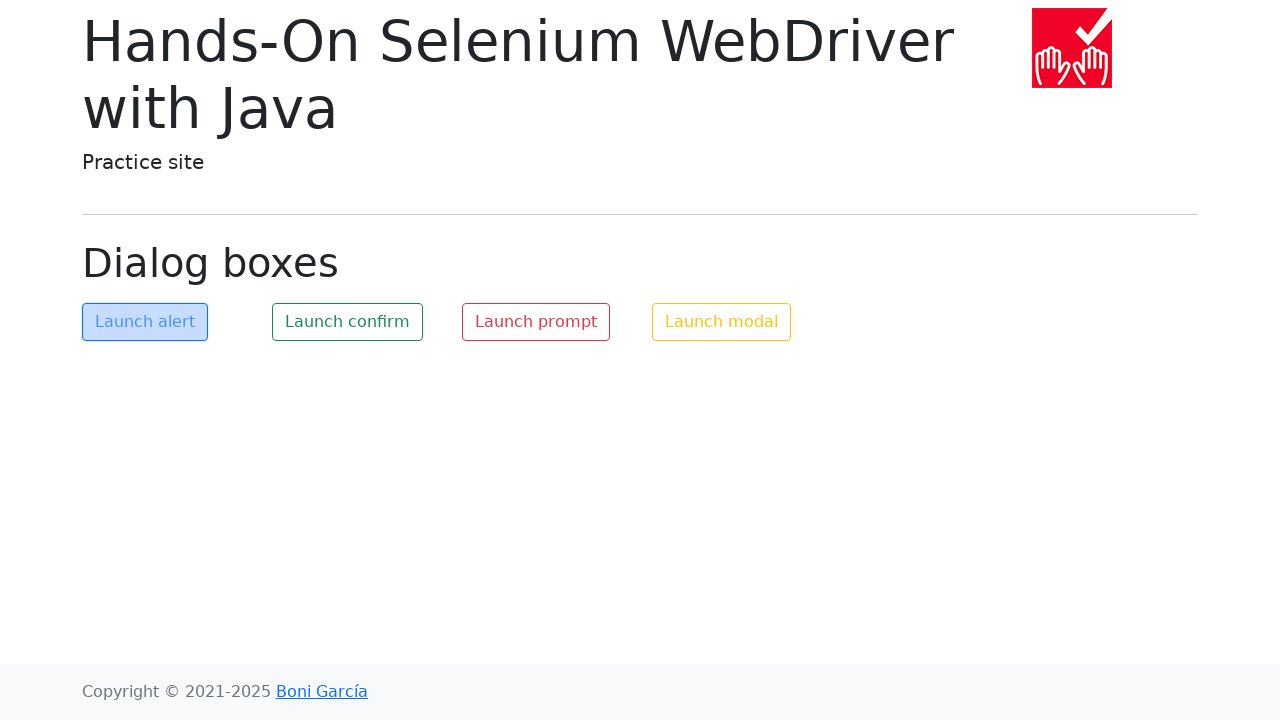

Registered dialog event handler
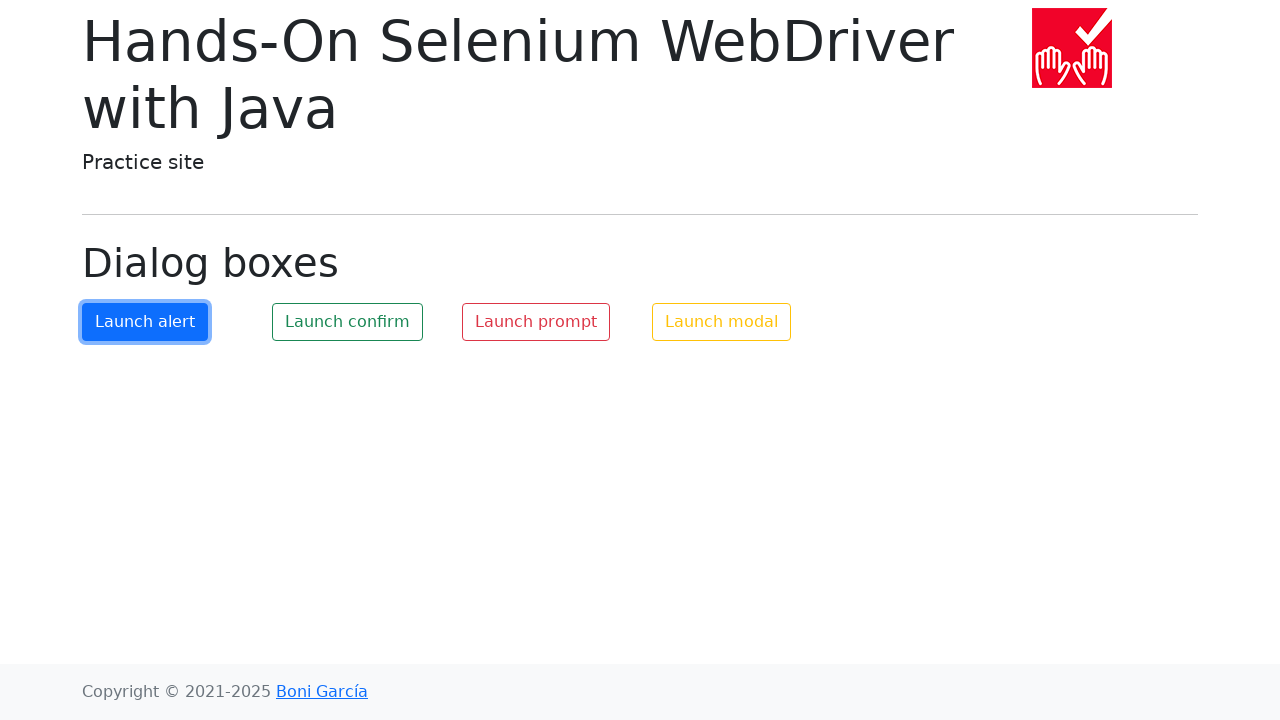

Clicked alert button again to trigger alert at (145, 322) on #my-alert
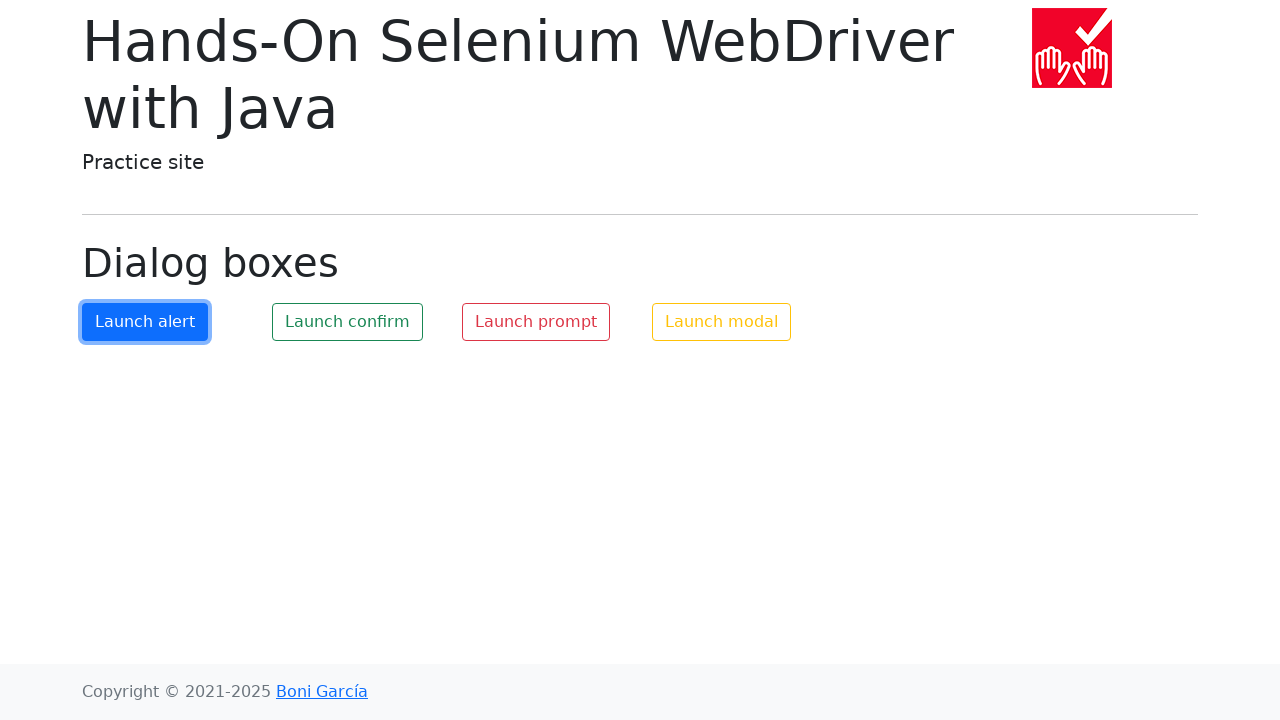

Waited for alert dialog to be processed and accepted
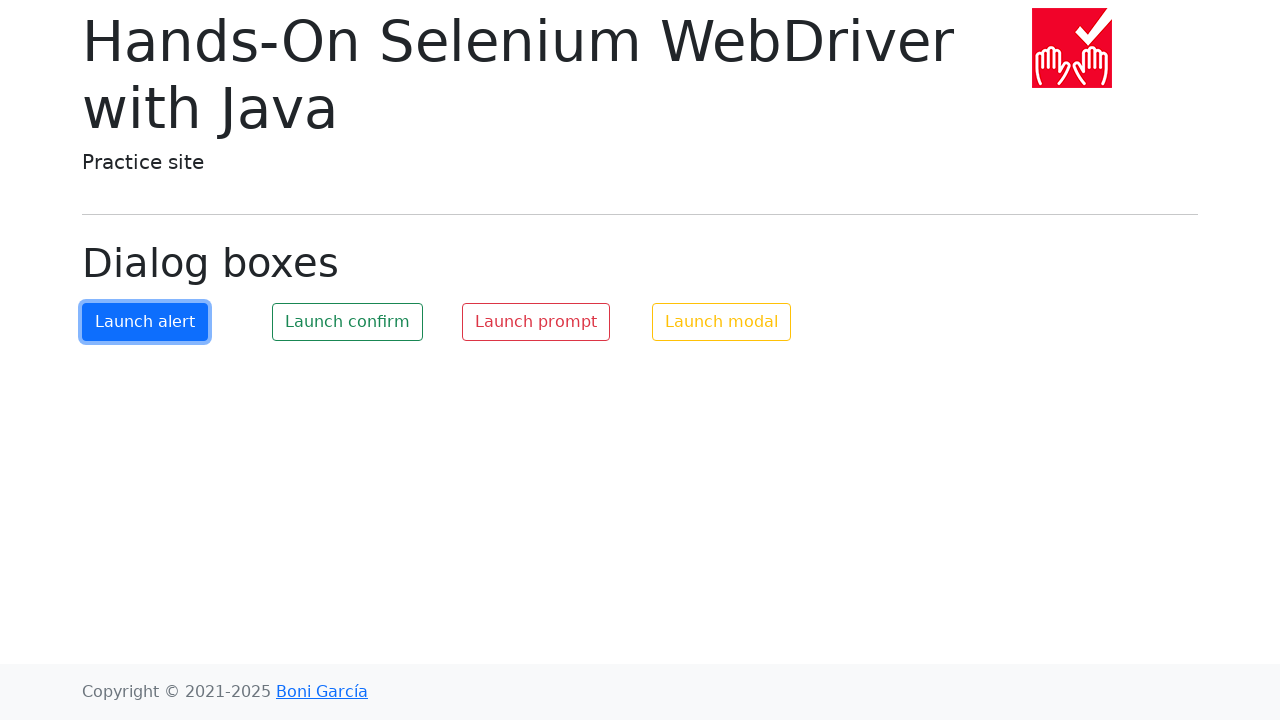

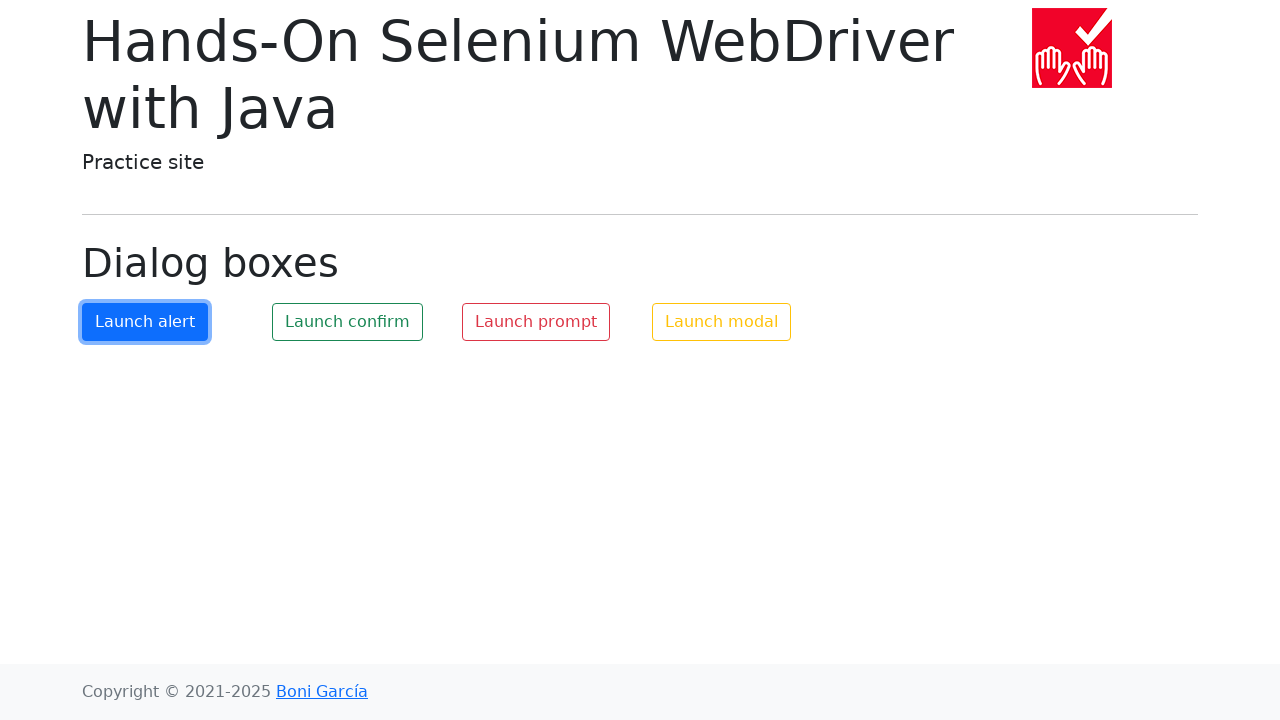